Tests dismissing an entry advertisement modal on a test website by clicking the modal footer close area

Starting URL: http://the-internet.herokuapp.com/entry_ad

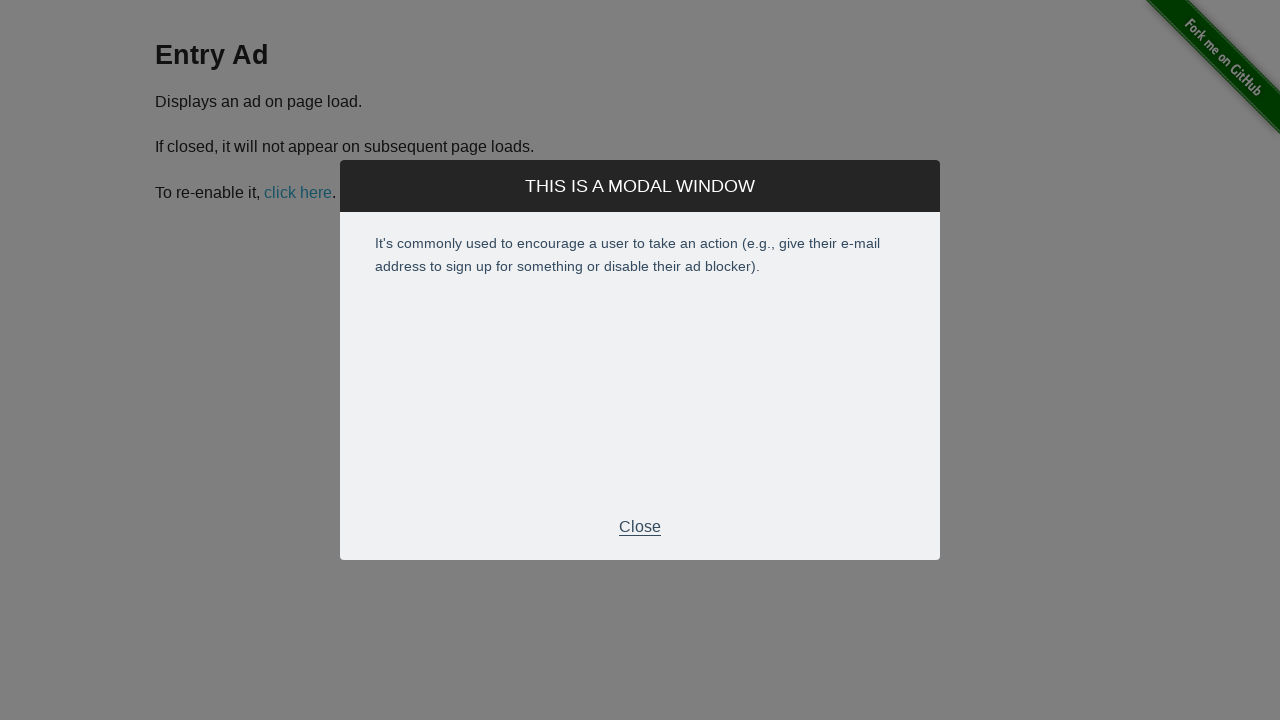

Entry advertisement modal footer appeared
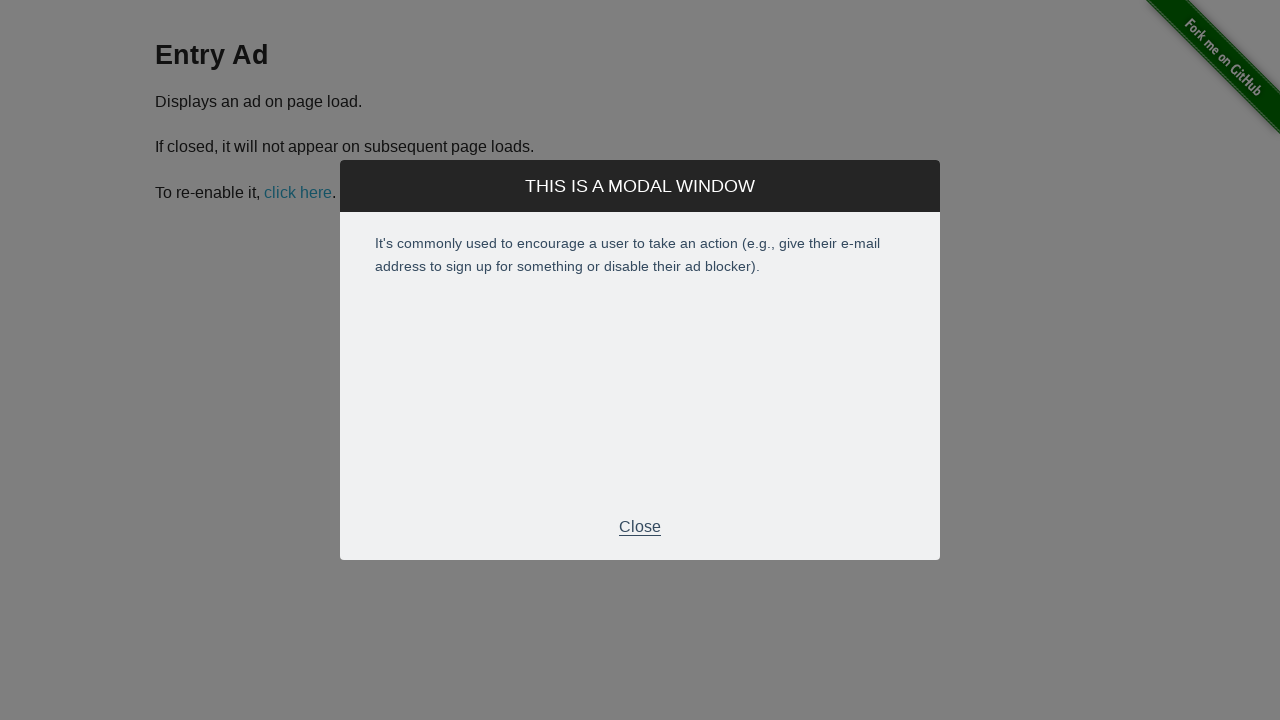

Clicked modal footer to dismiss entry advertisement at (640, 527) on div.modal-footer
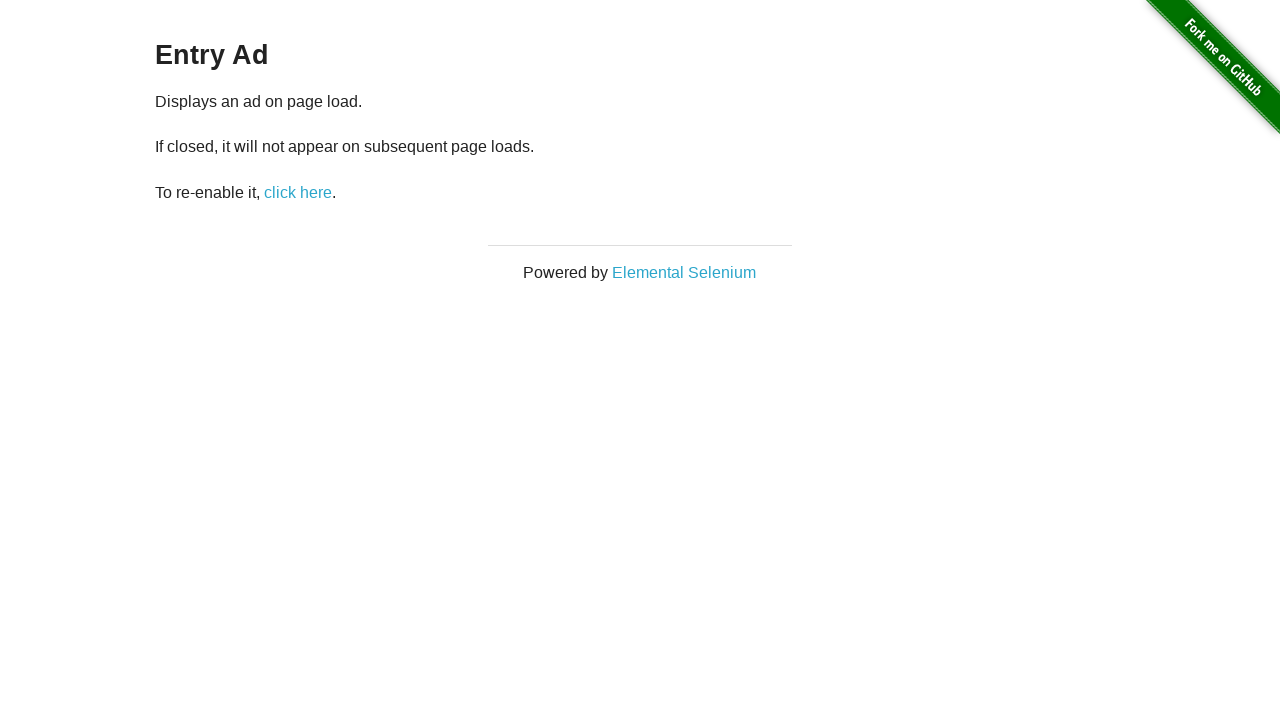

Entry advertisement modal has been closed
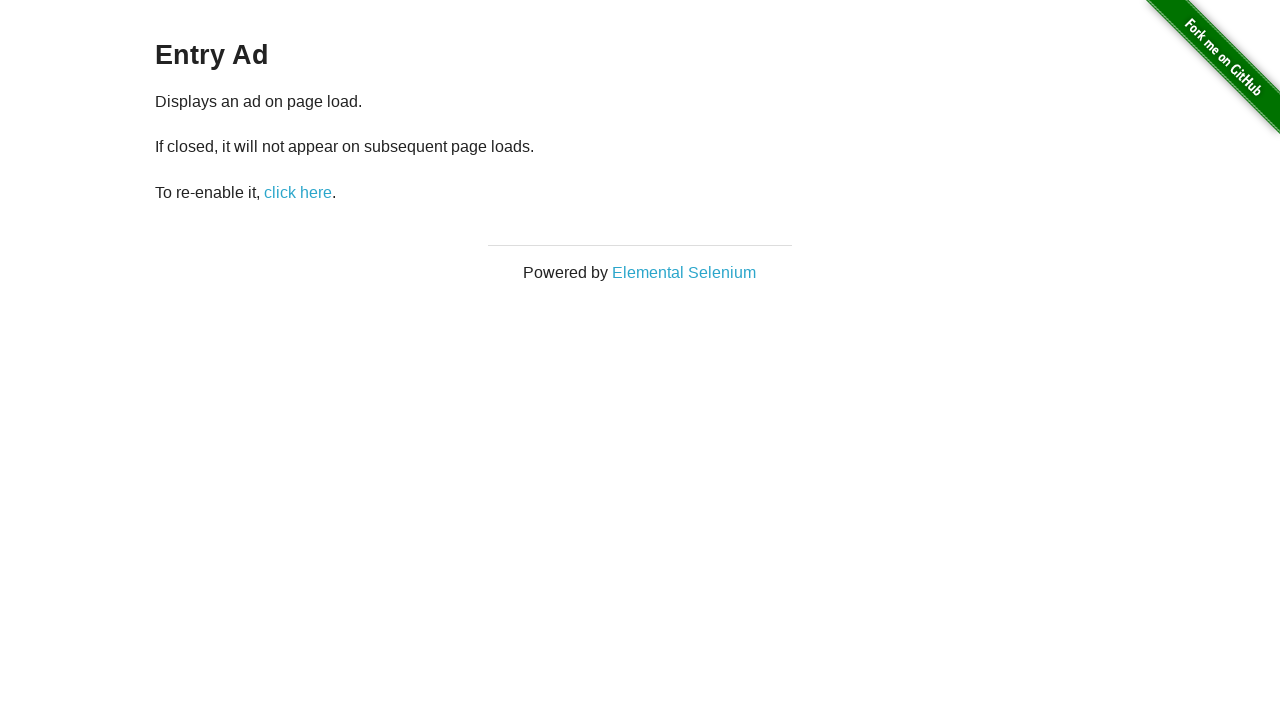

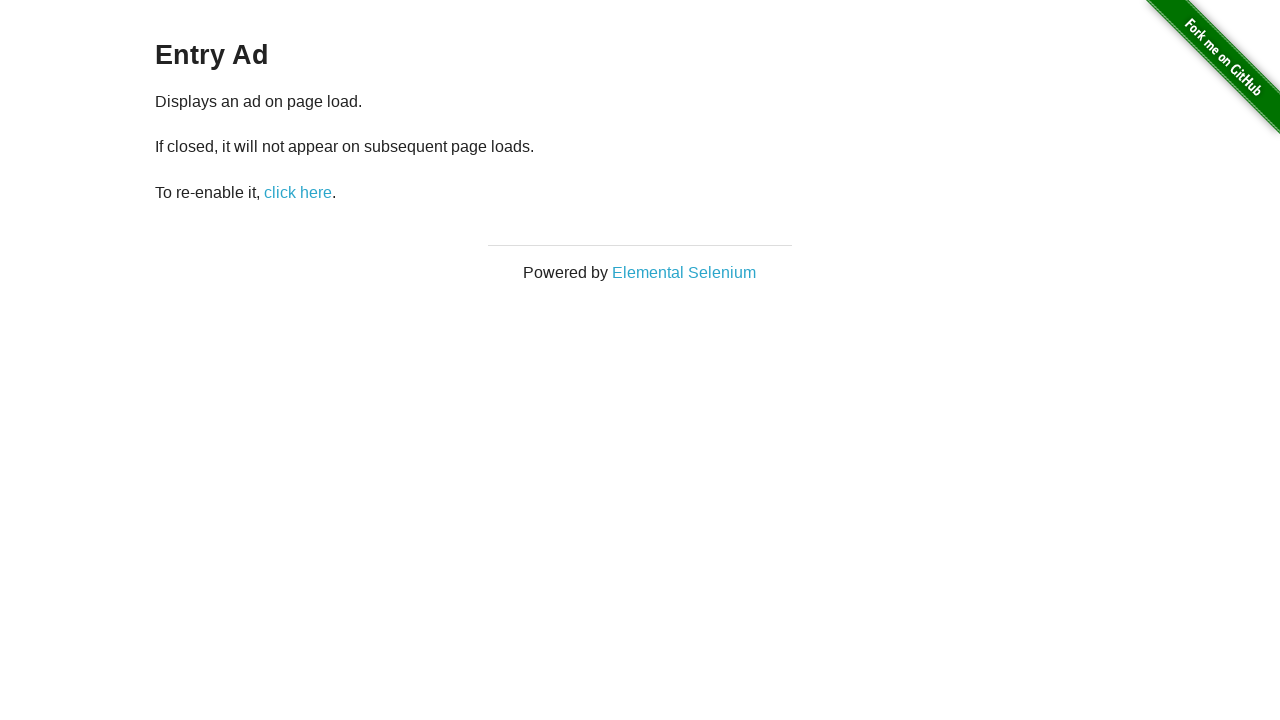